Tests account registration form by filling in personal information fields (RUT, phone, name, email, password) and submitting the registration form.

Starting URL: https://tienda.pc-express.cl/index.php?route=account/register

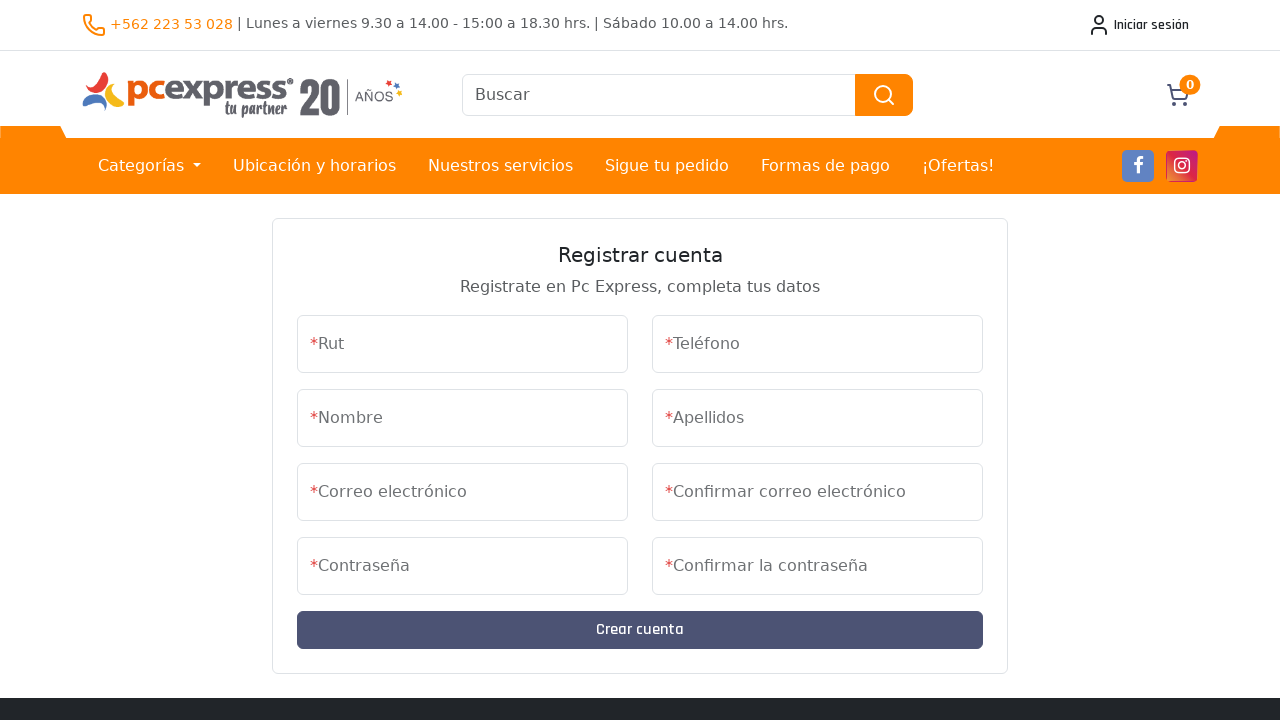

Filled RUT field with '18765432-1' on #input-rut
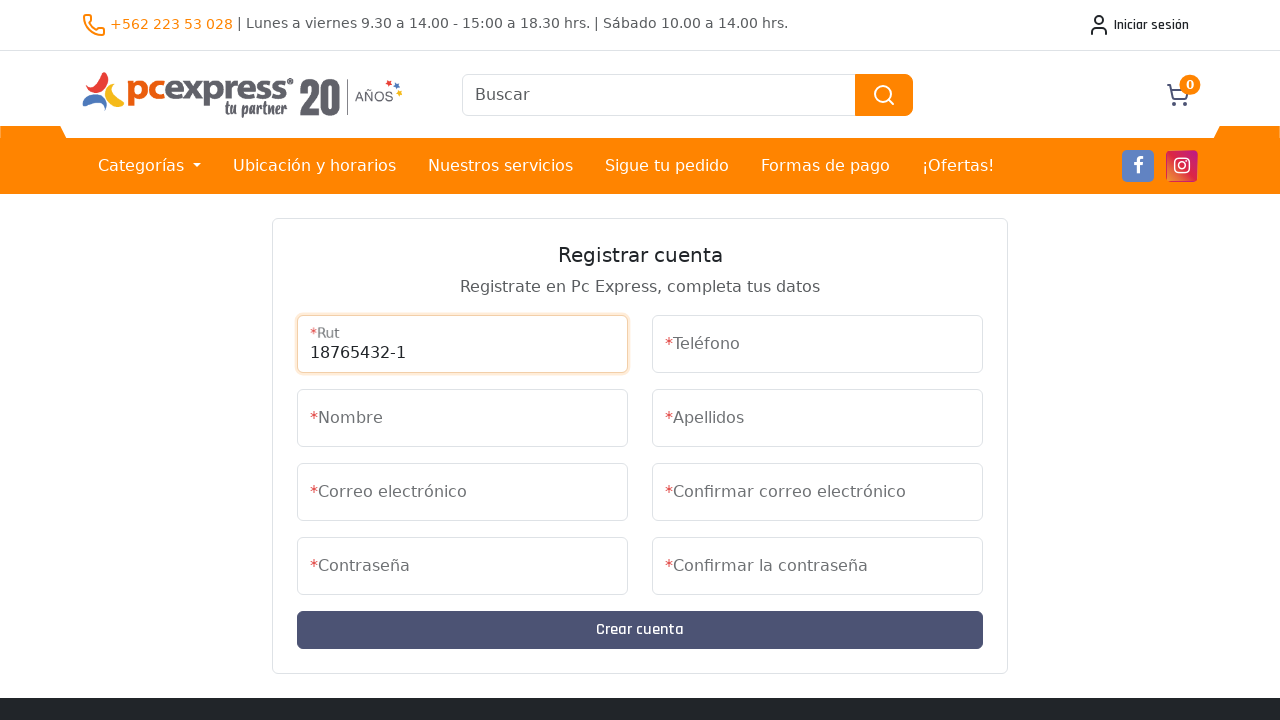

Filled phone number field with '956781234' on #input-telephone
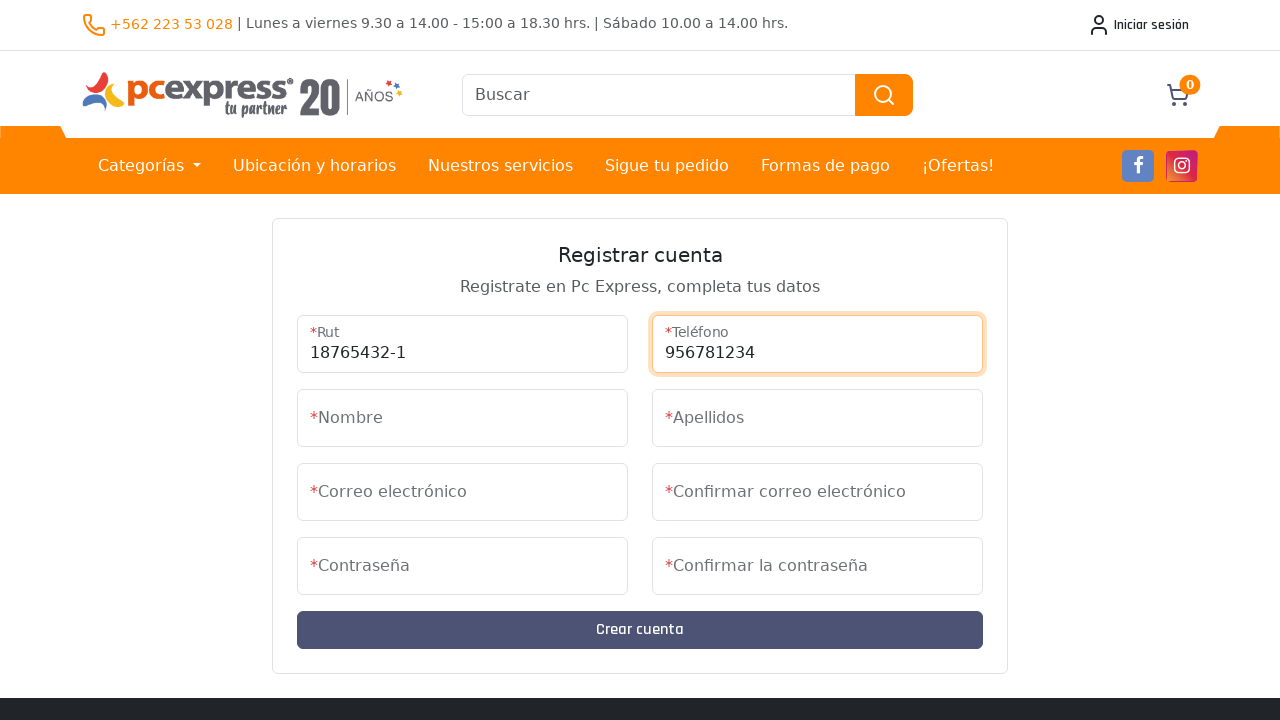

Filled first name field with 'Carlos' on #input-firstname
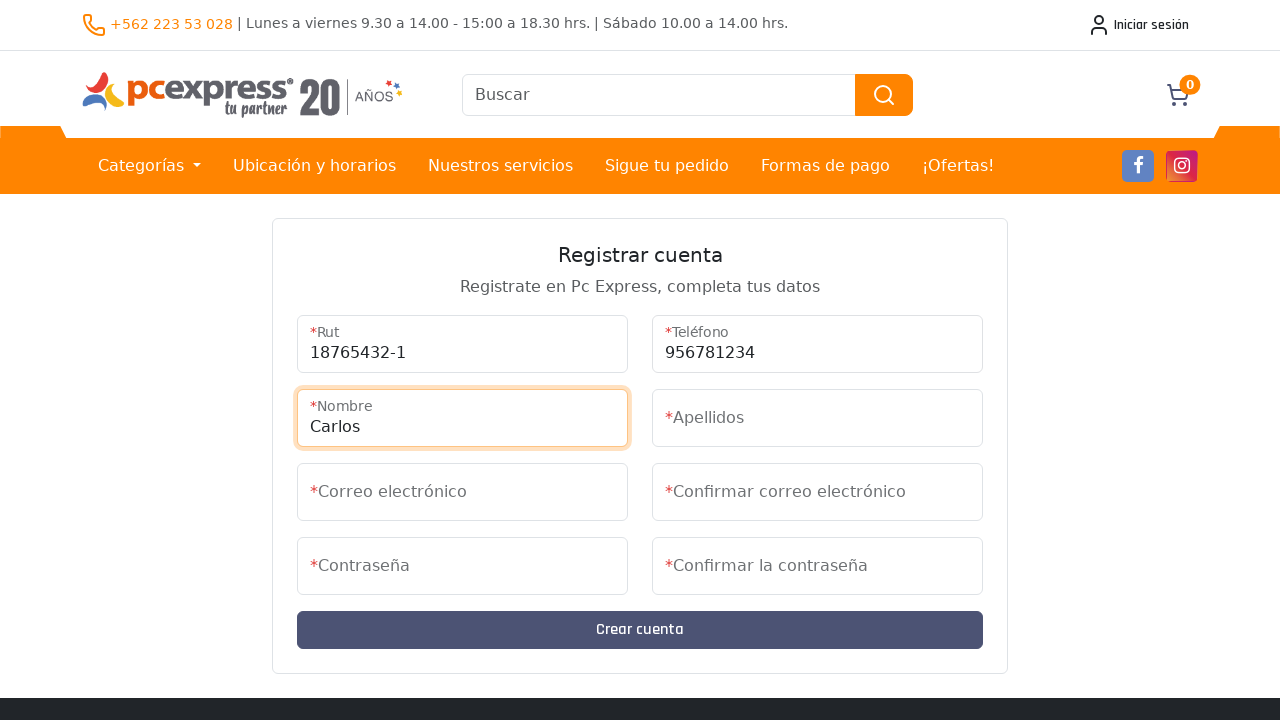

Filled last name field with 'Rodriguez' on #input-lastname
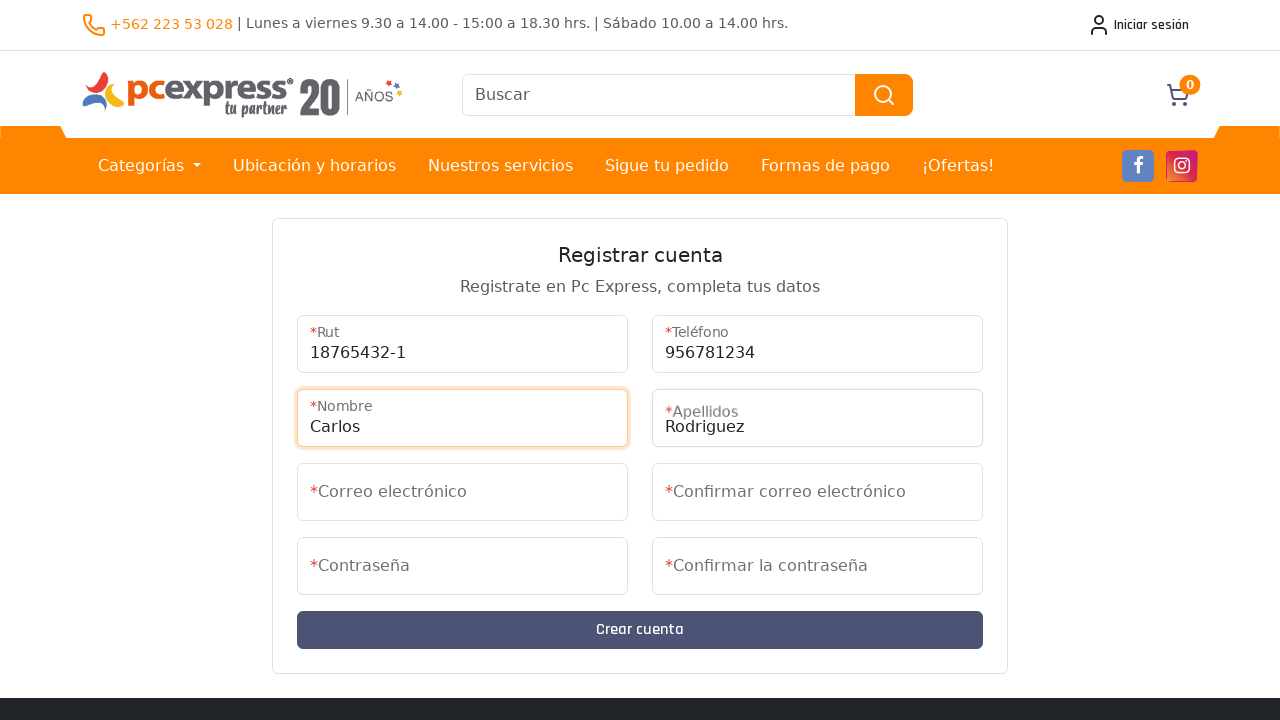

Filled email field with 'carlos.test847@example.com' on #input-email
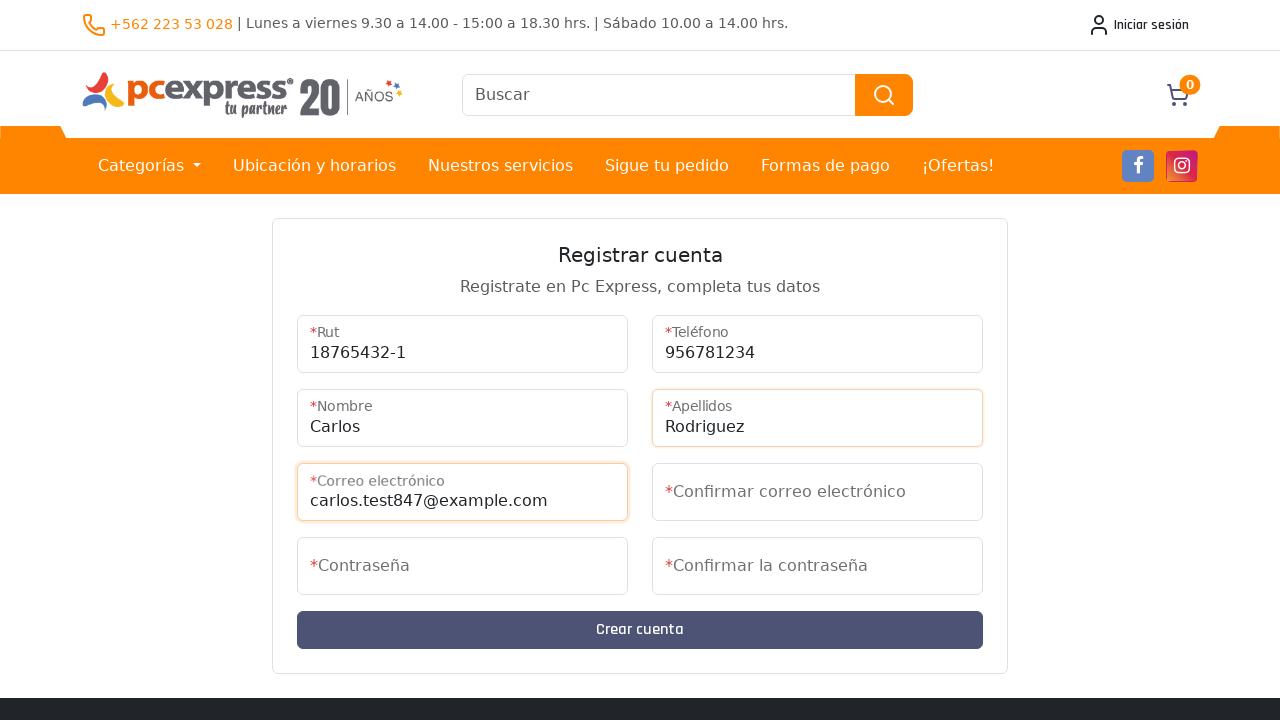

Confirmed email with 'carlos.test847@example.com' on input[name='email_confirm']
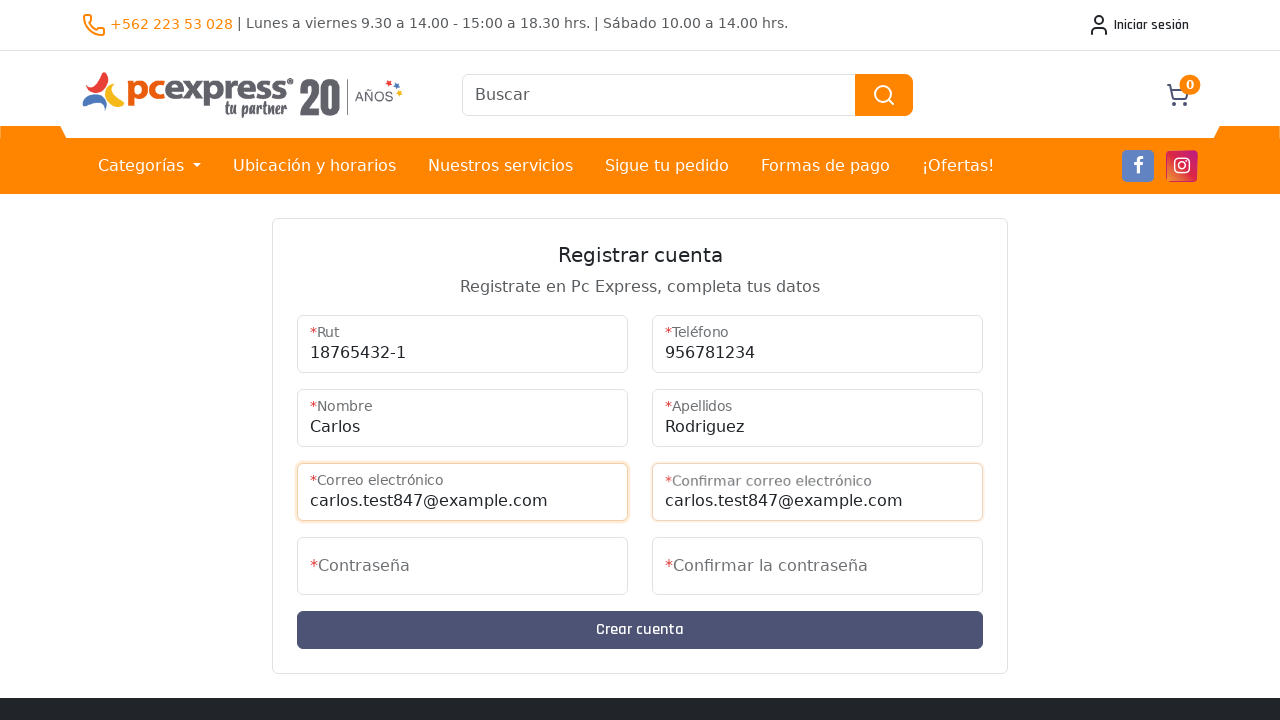

Filled password field with 'TestPass123' on #input-password
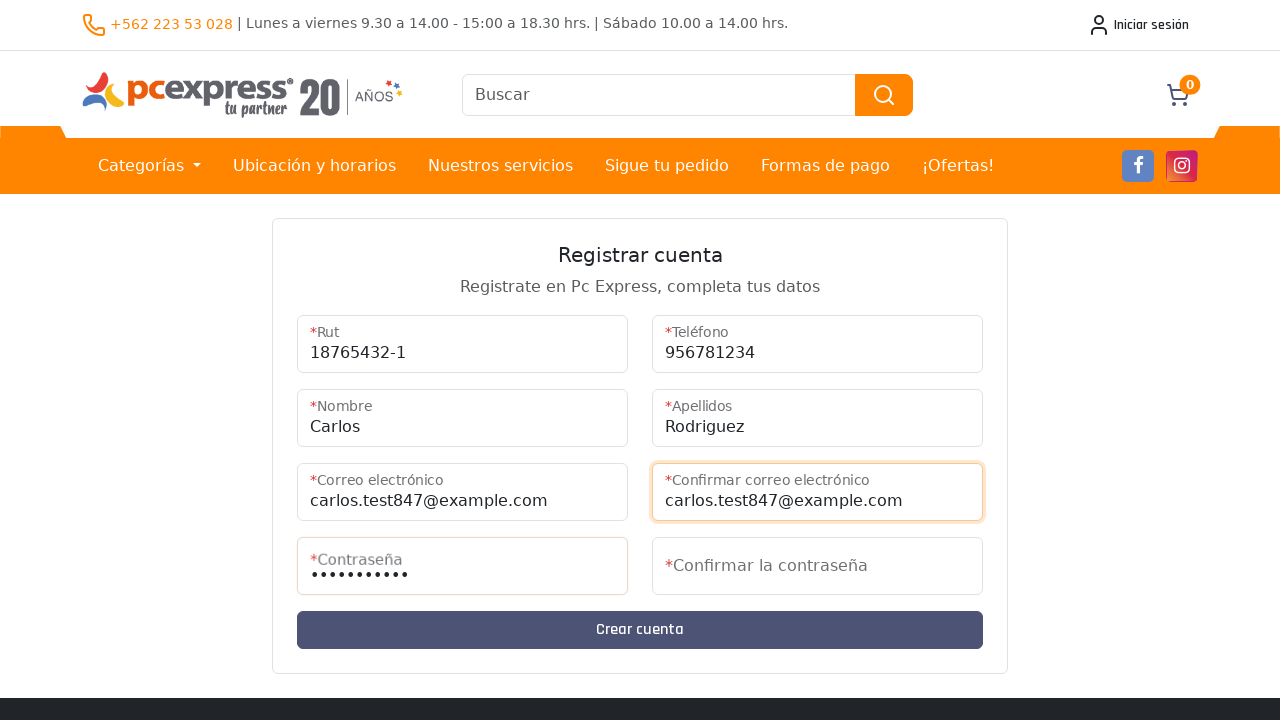

Confirmed password with 'TestPass123' on #input-confirm
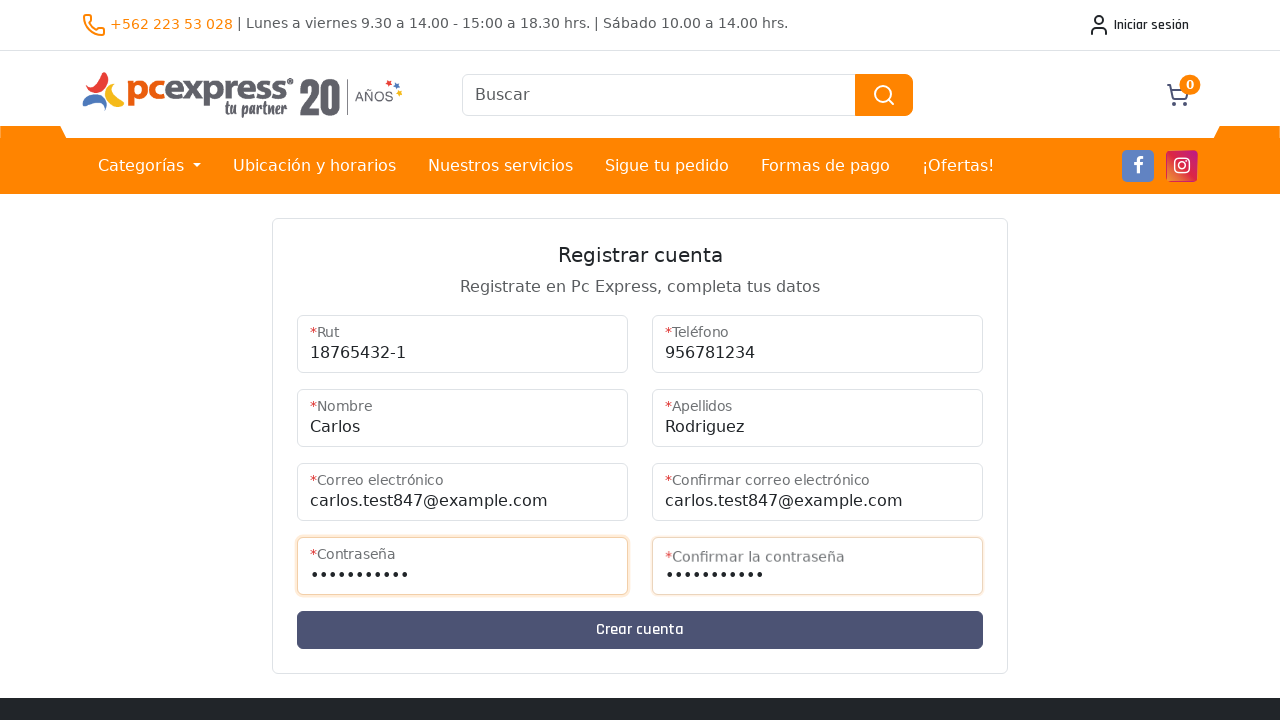

Clicked submit button to register account at (640, 630) on input[type='submit']
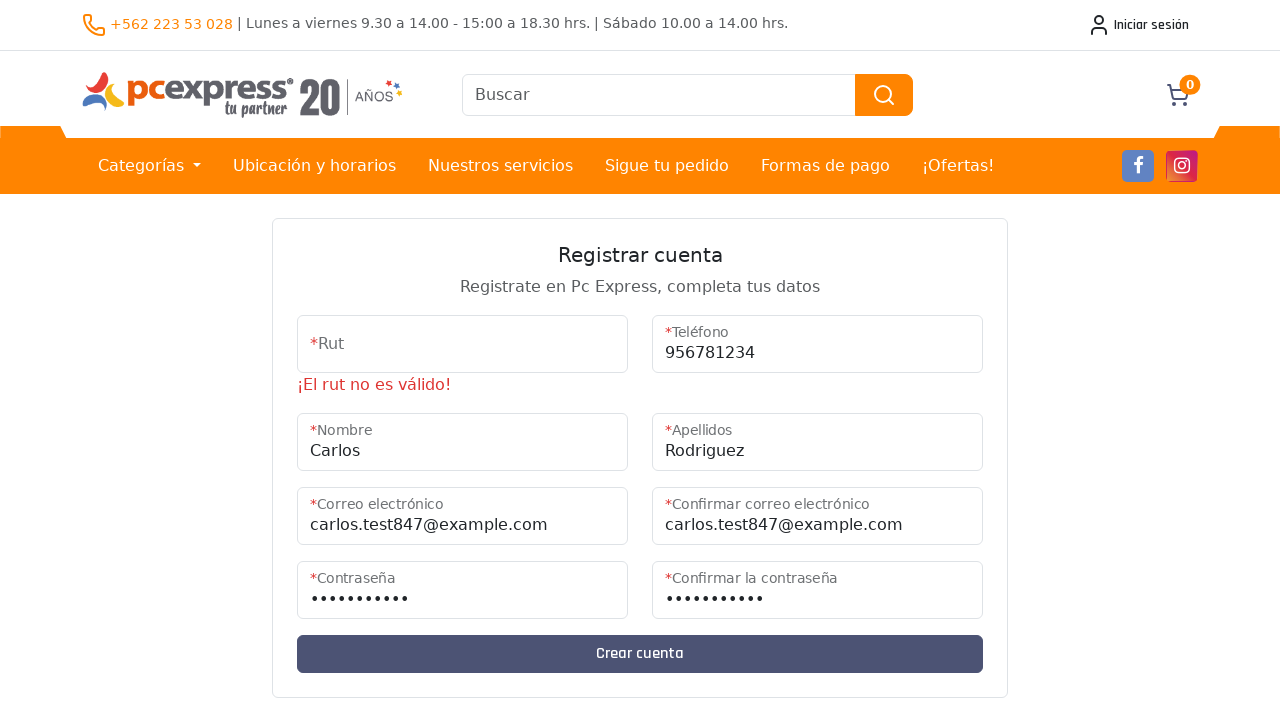

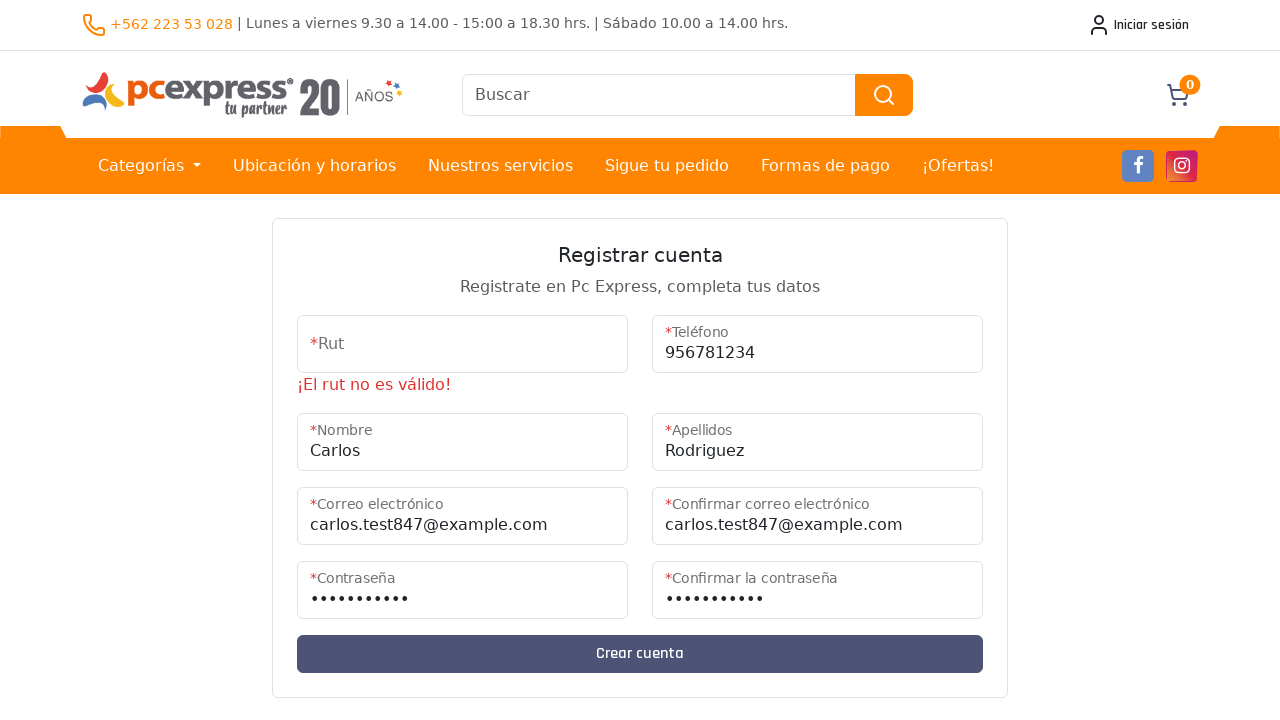